Tests the search functionality on testotomasyonu.com by searching for "phone" and verifying that products are found in the search results.

Starting URL: https://www.testotomasyonu.com

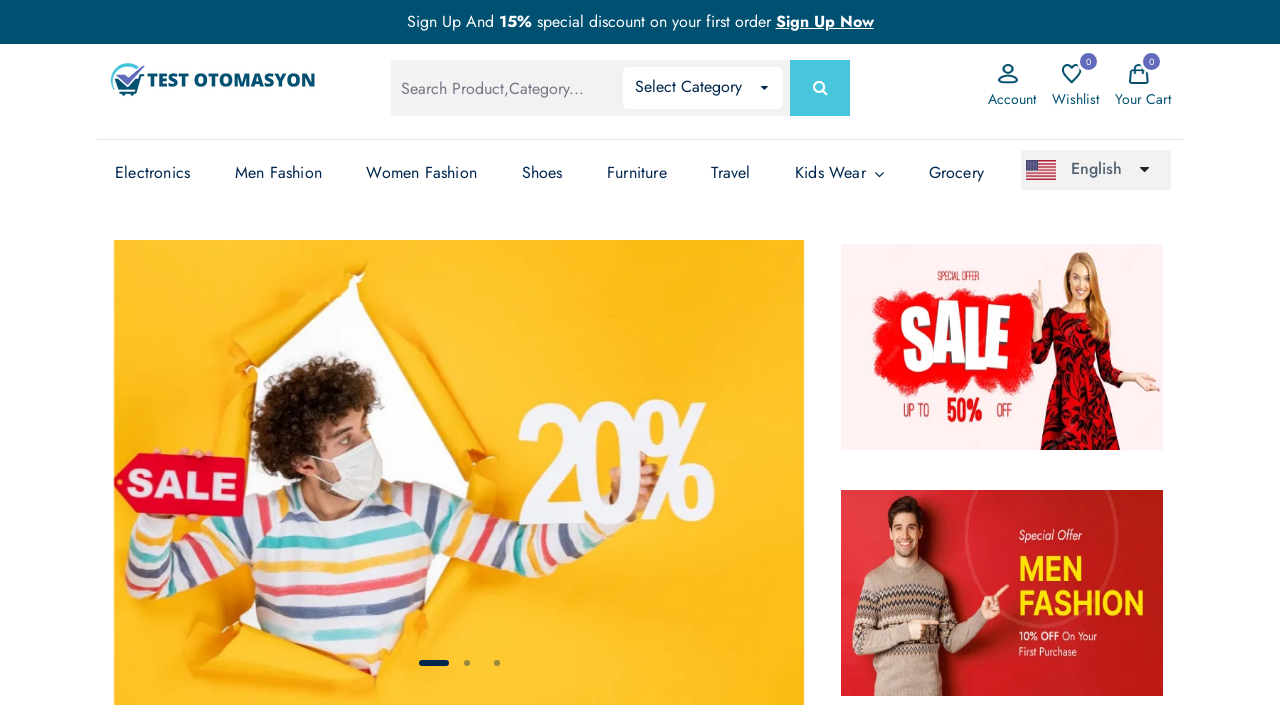

Filled search box with 'phone' on #global-search
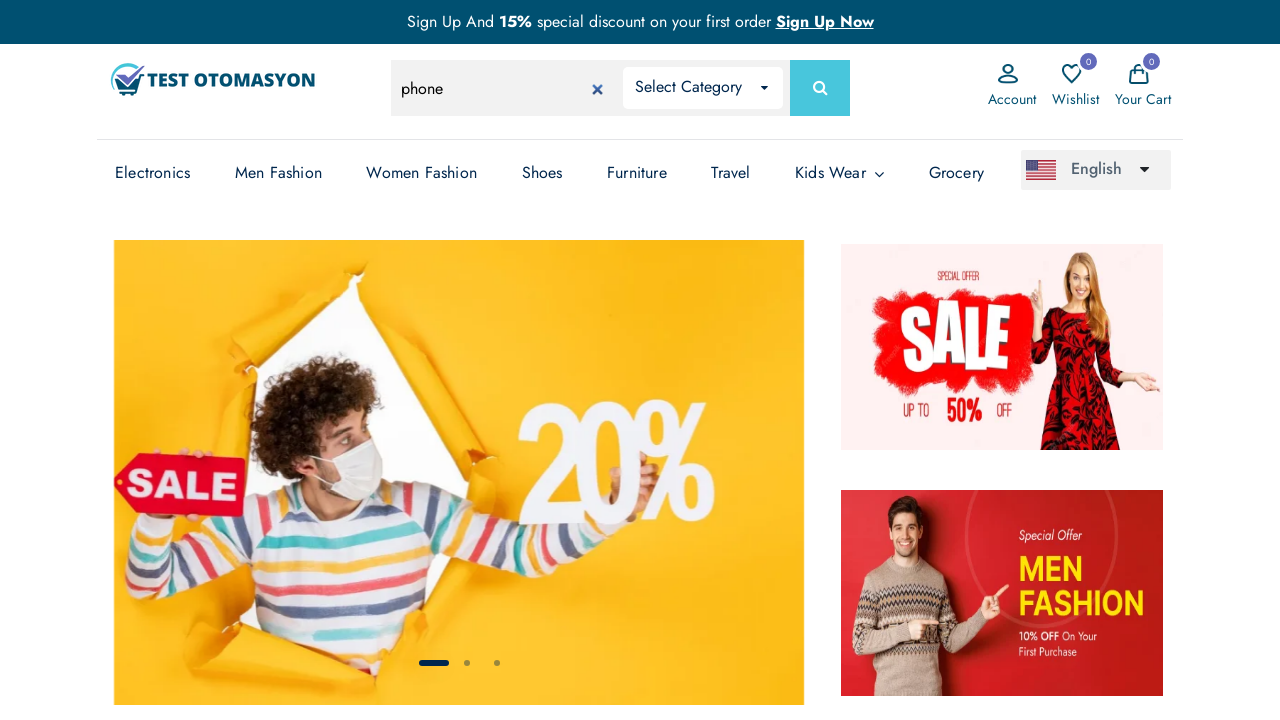

Pressed Enter to submit search on #global-search
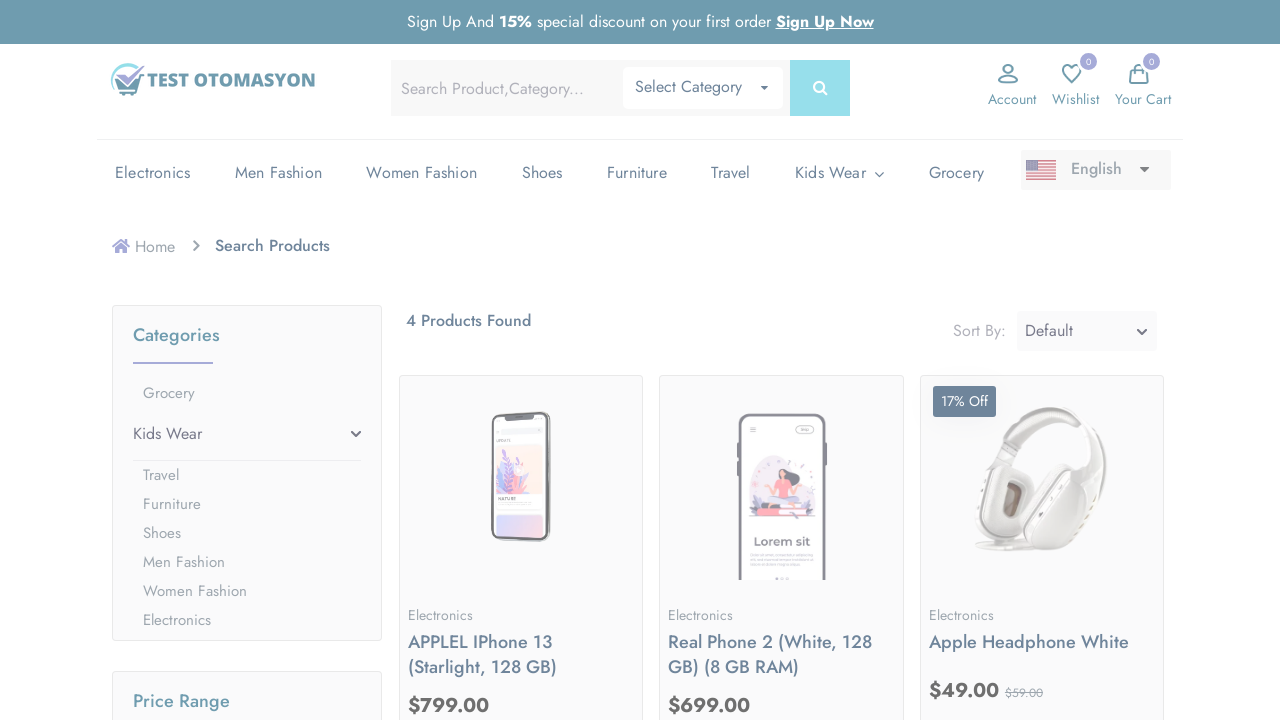

Search results loaded and product count text appeared
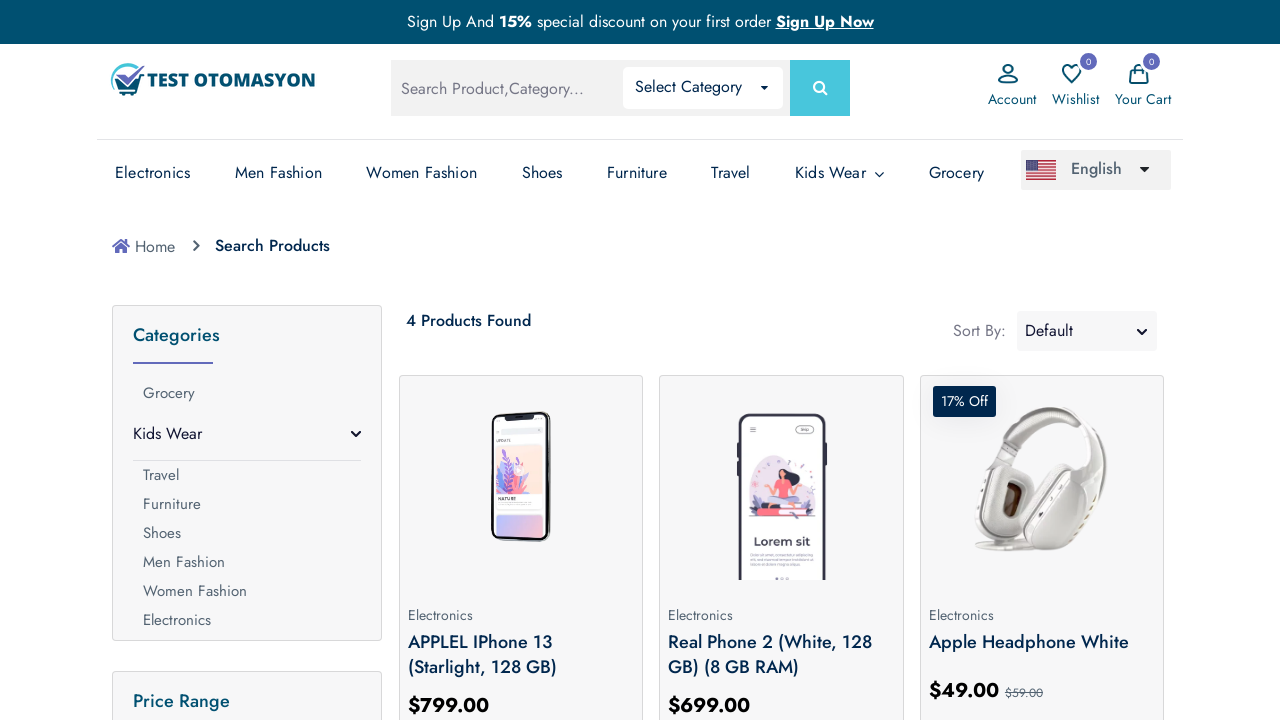

Retrieved search result text: '4 Products Found'
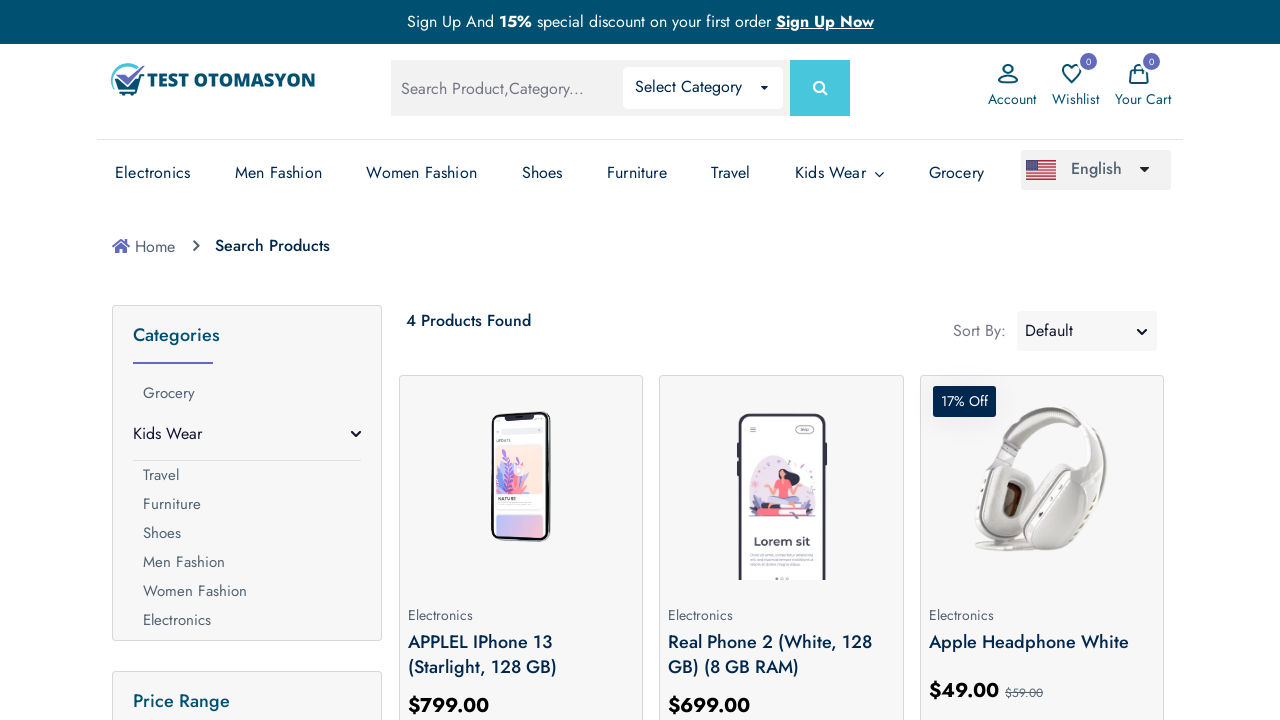

Verified that products were found in search results
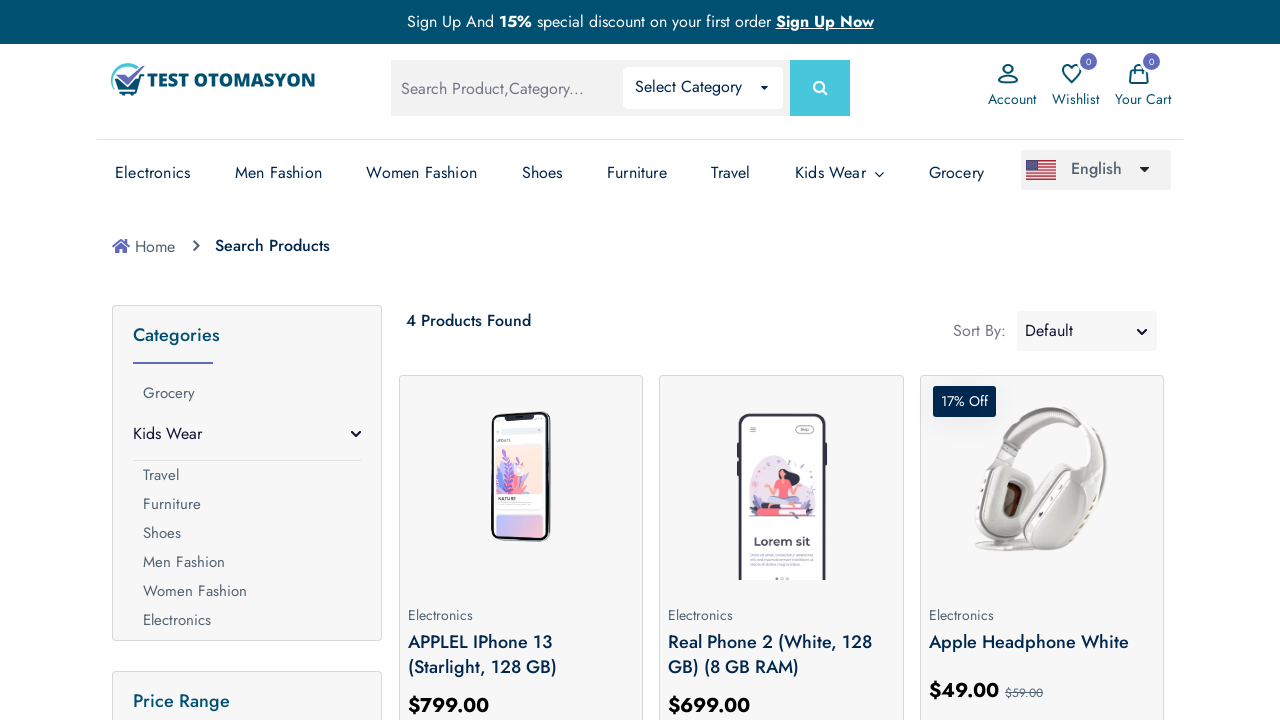

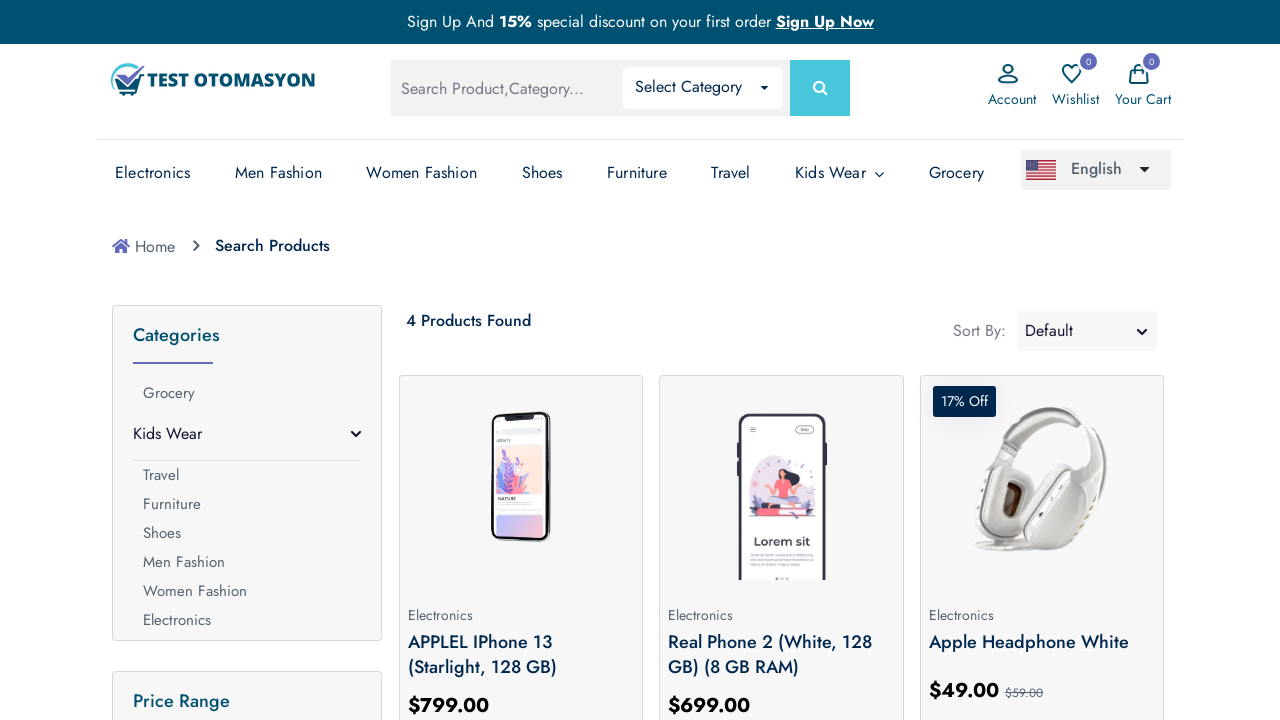